Tests dynamic controls by enabling an input field and verifying it becomes enabled

Starting URL: https://the-internet.herokuapp.com/

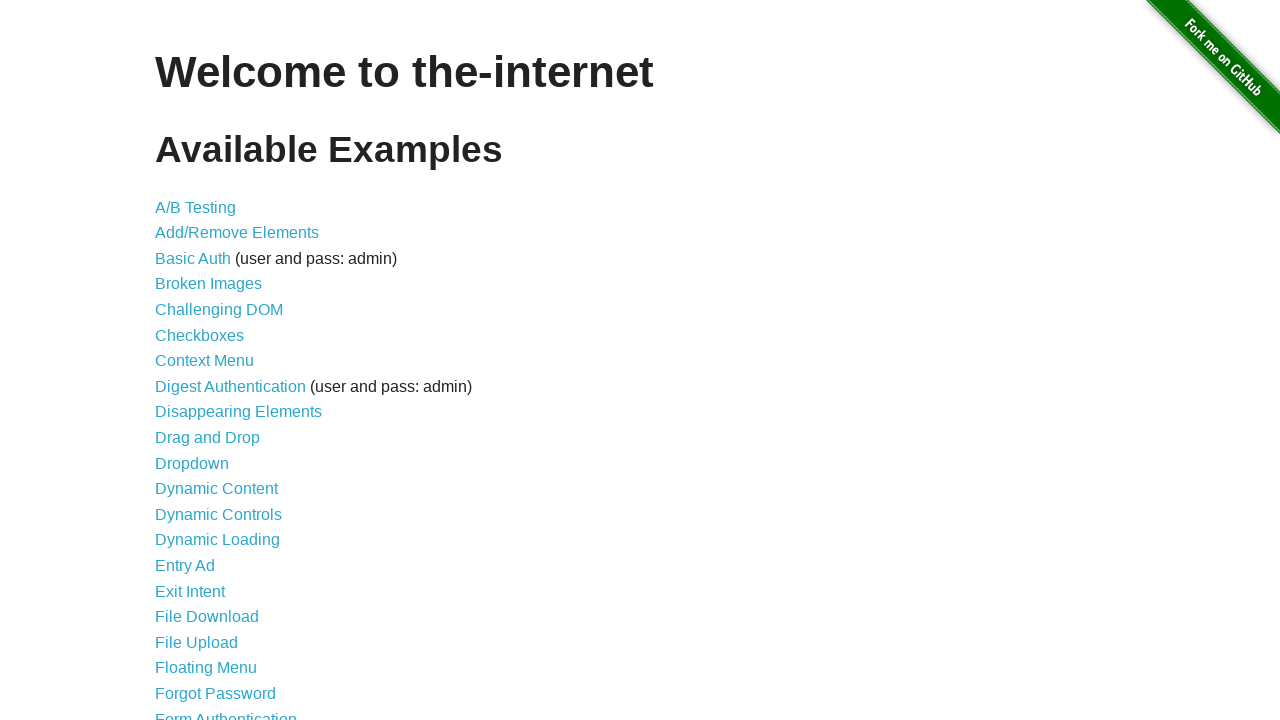

Clicked on Dynamic Controls link at (218, 514) on [href='/dynamic_controls']
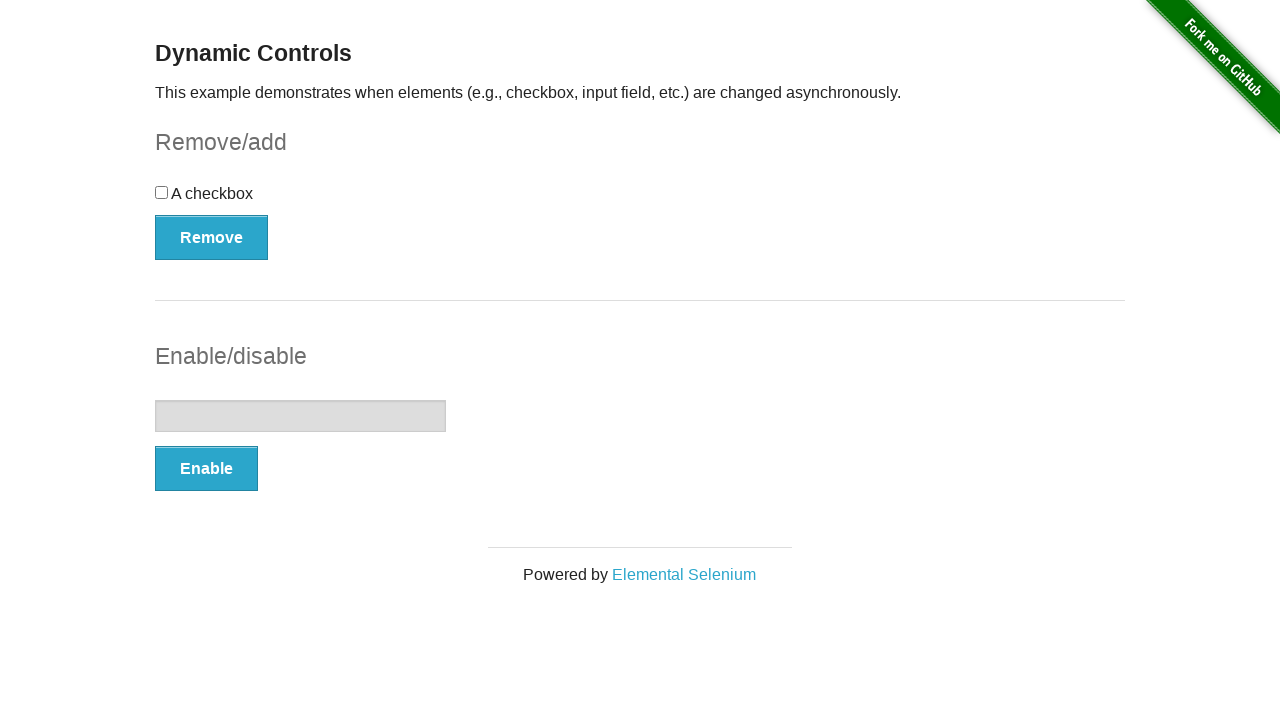

Clicked the Enable button at (206, 469) on form#input-example>button
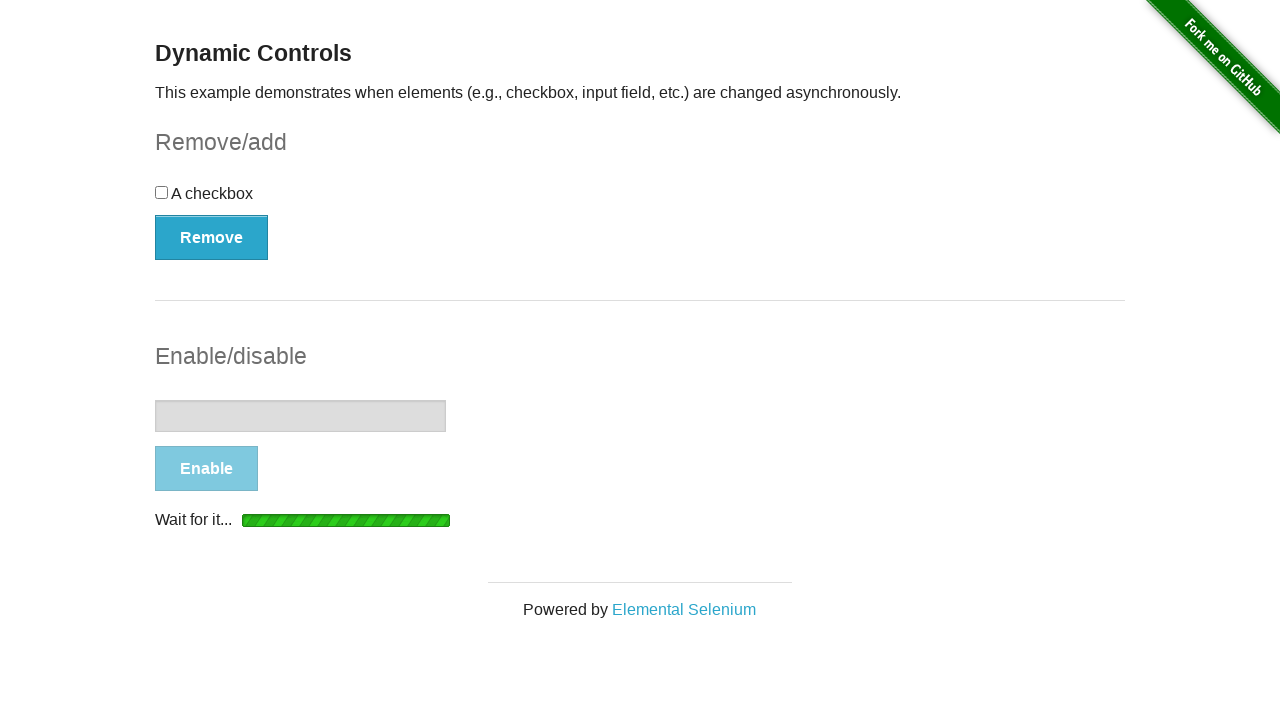

Input field became enabled
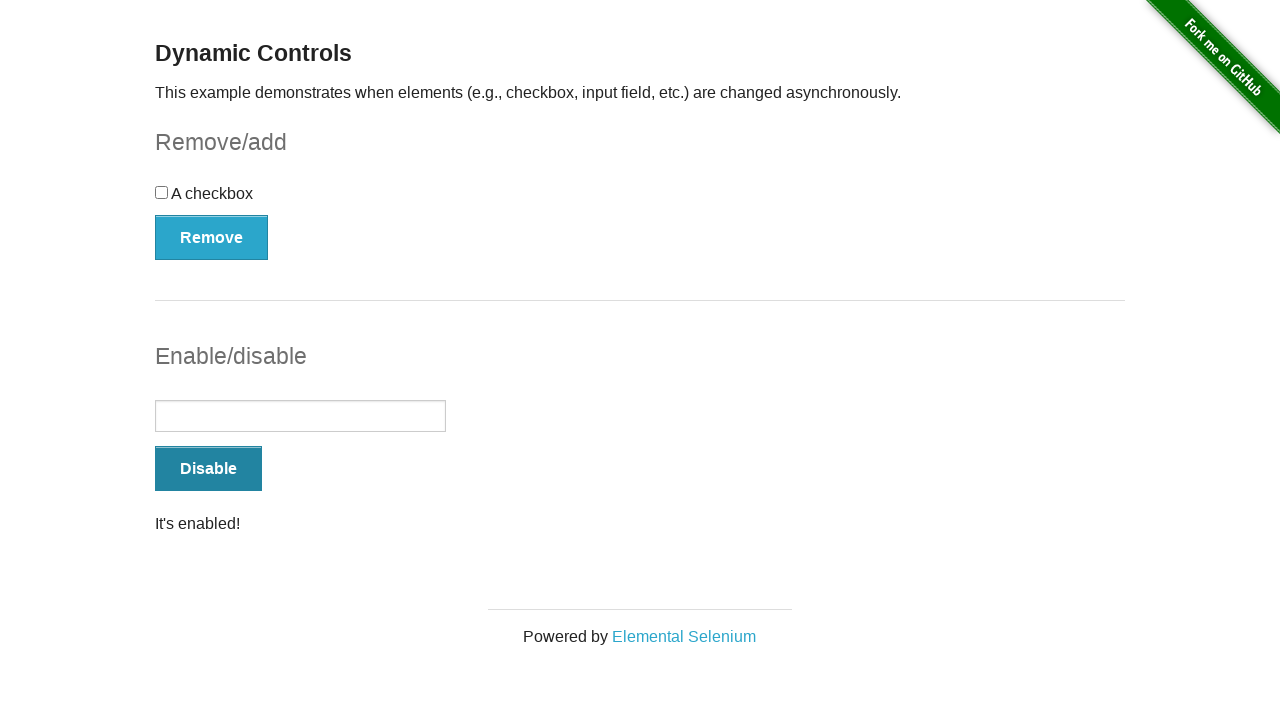

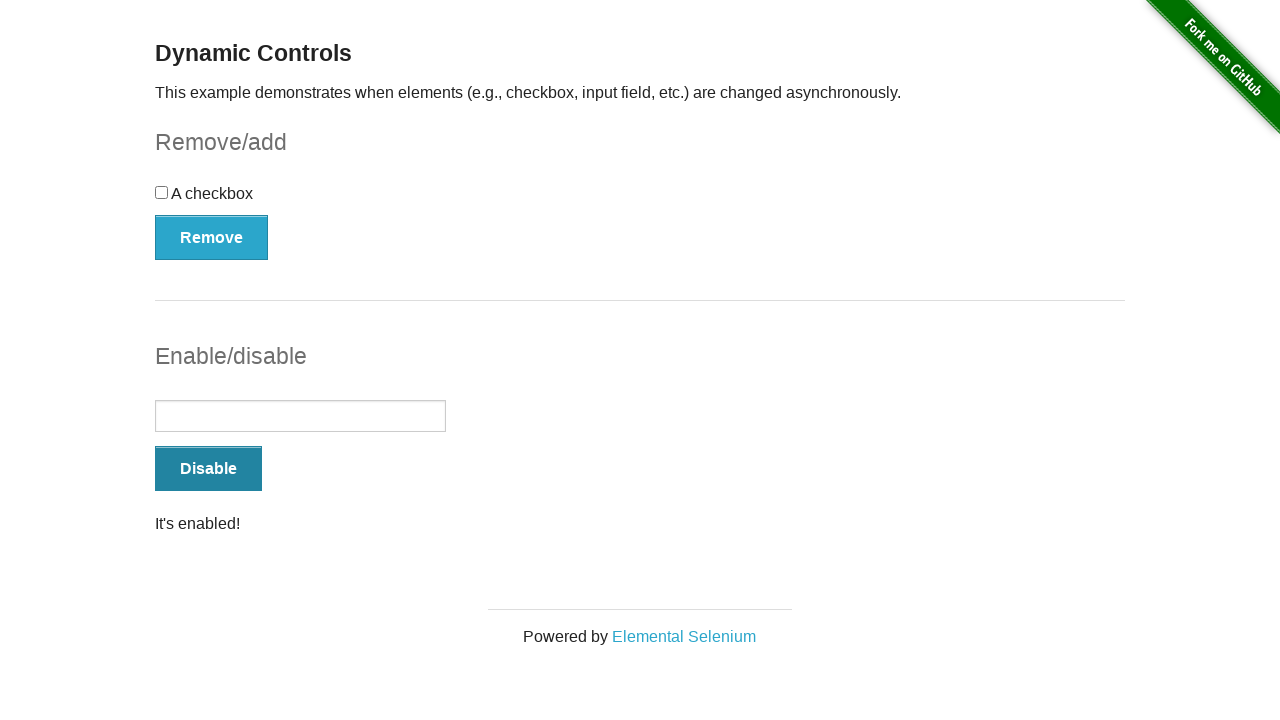